Tests browser window management methods by manipulating window state (minimize, maximize, fullscreen) and checking window position and size on the YouTube homepage.

Starting URL: https://www.youtube.com

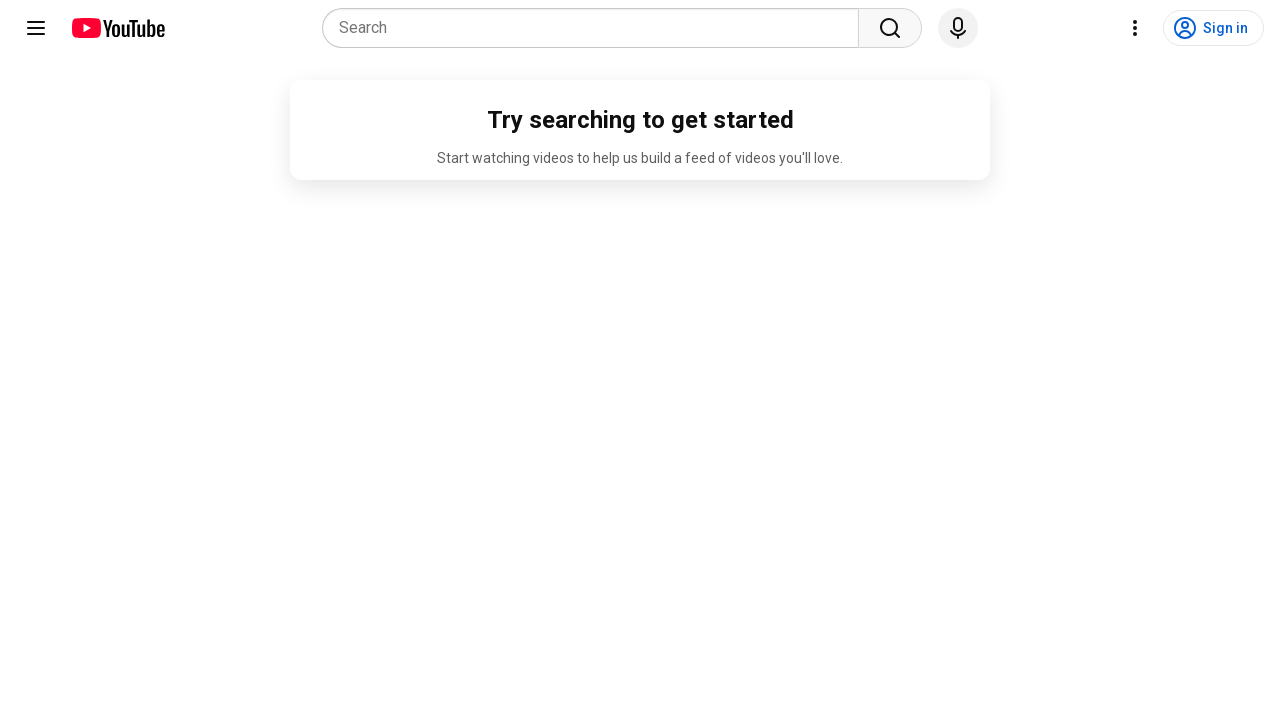

Retrieved initial viewport size from YouTube homepage
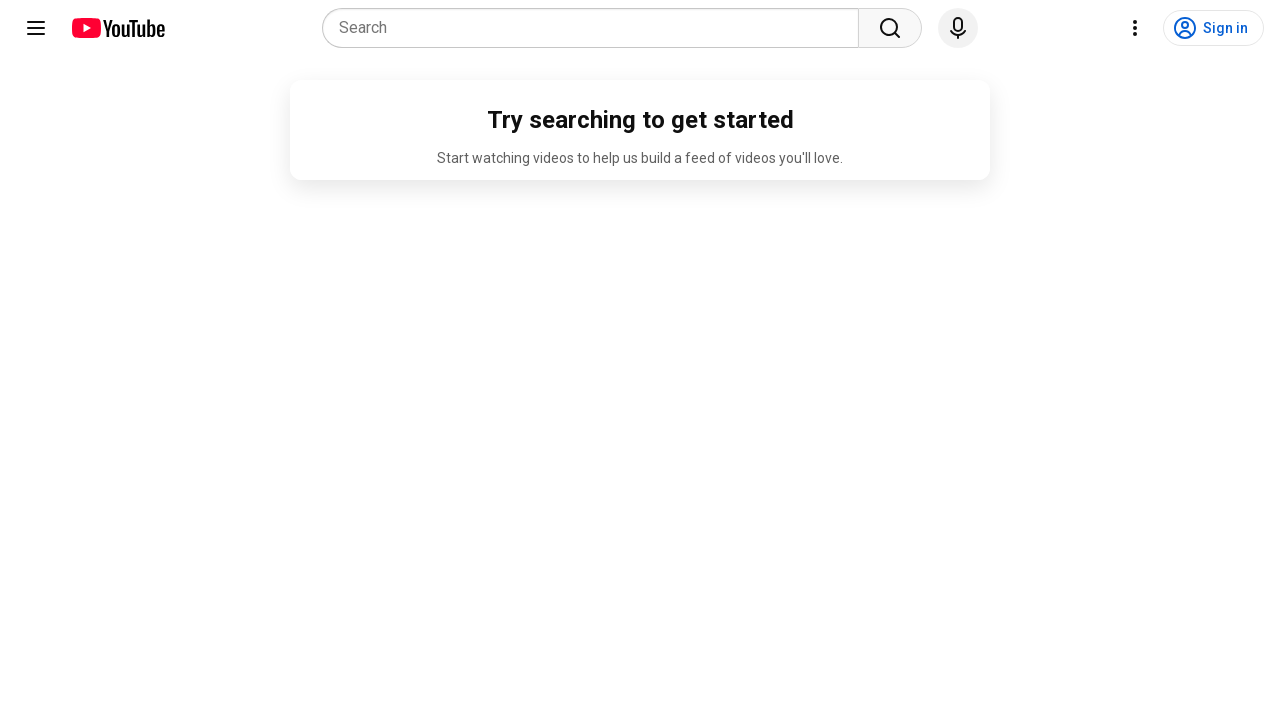

Waited 1 second to observe initial window state
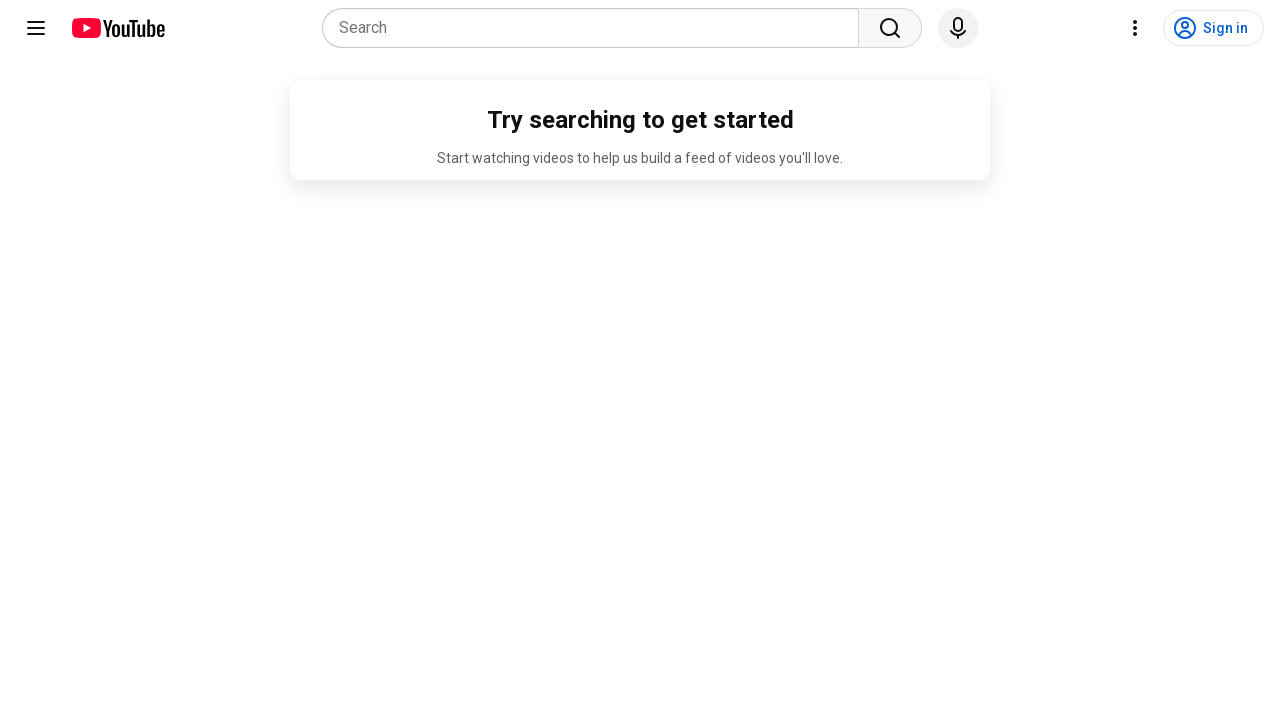

Resized viewport to 800x600 (simulating minimize)
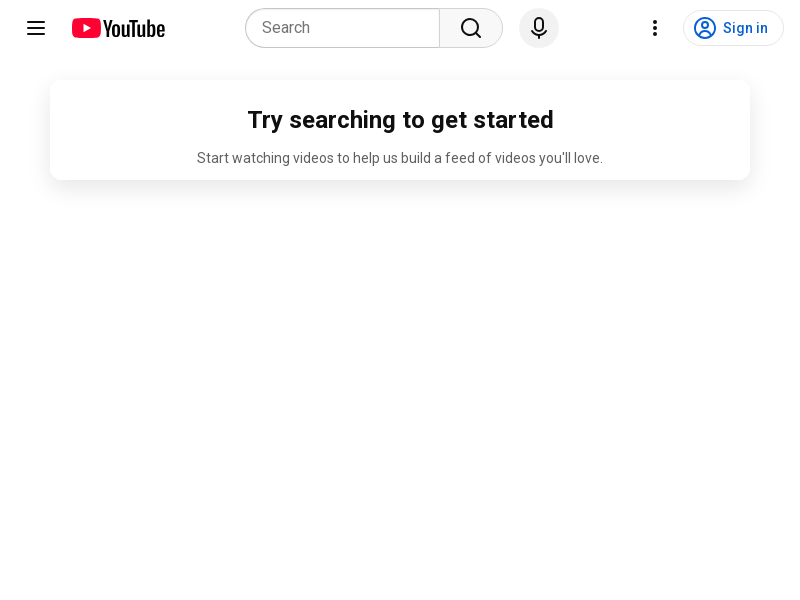

Waited 3 seconds to observe resized state
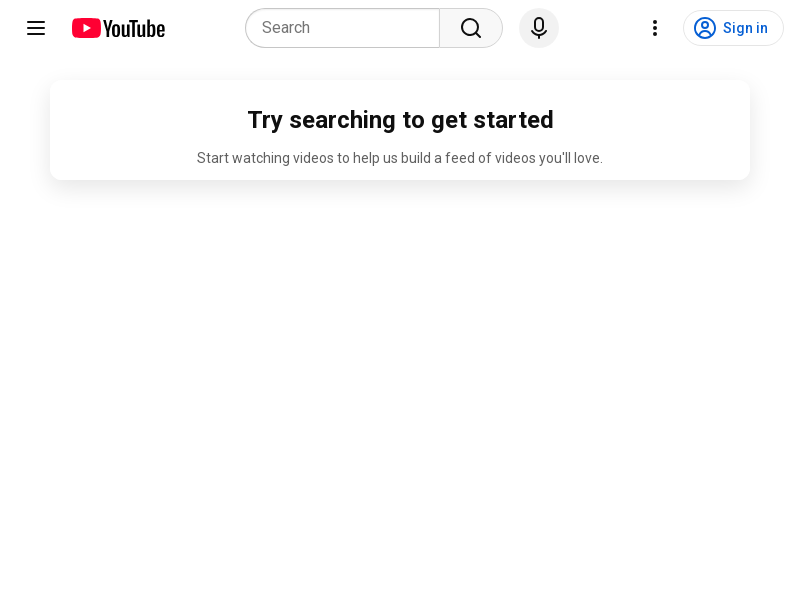

Maximized viewport to 1920x1080
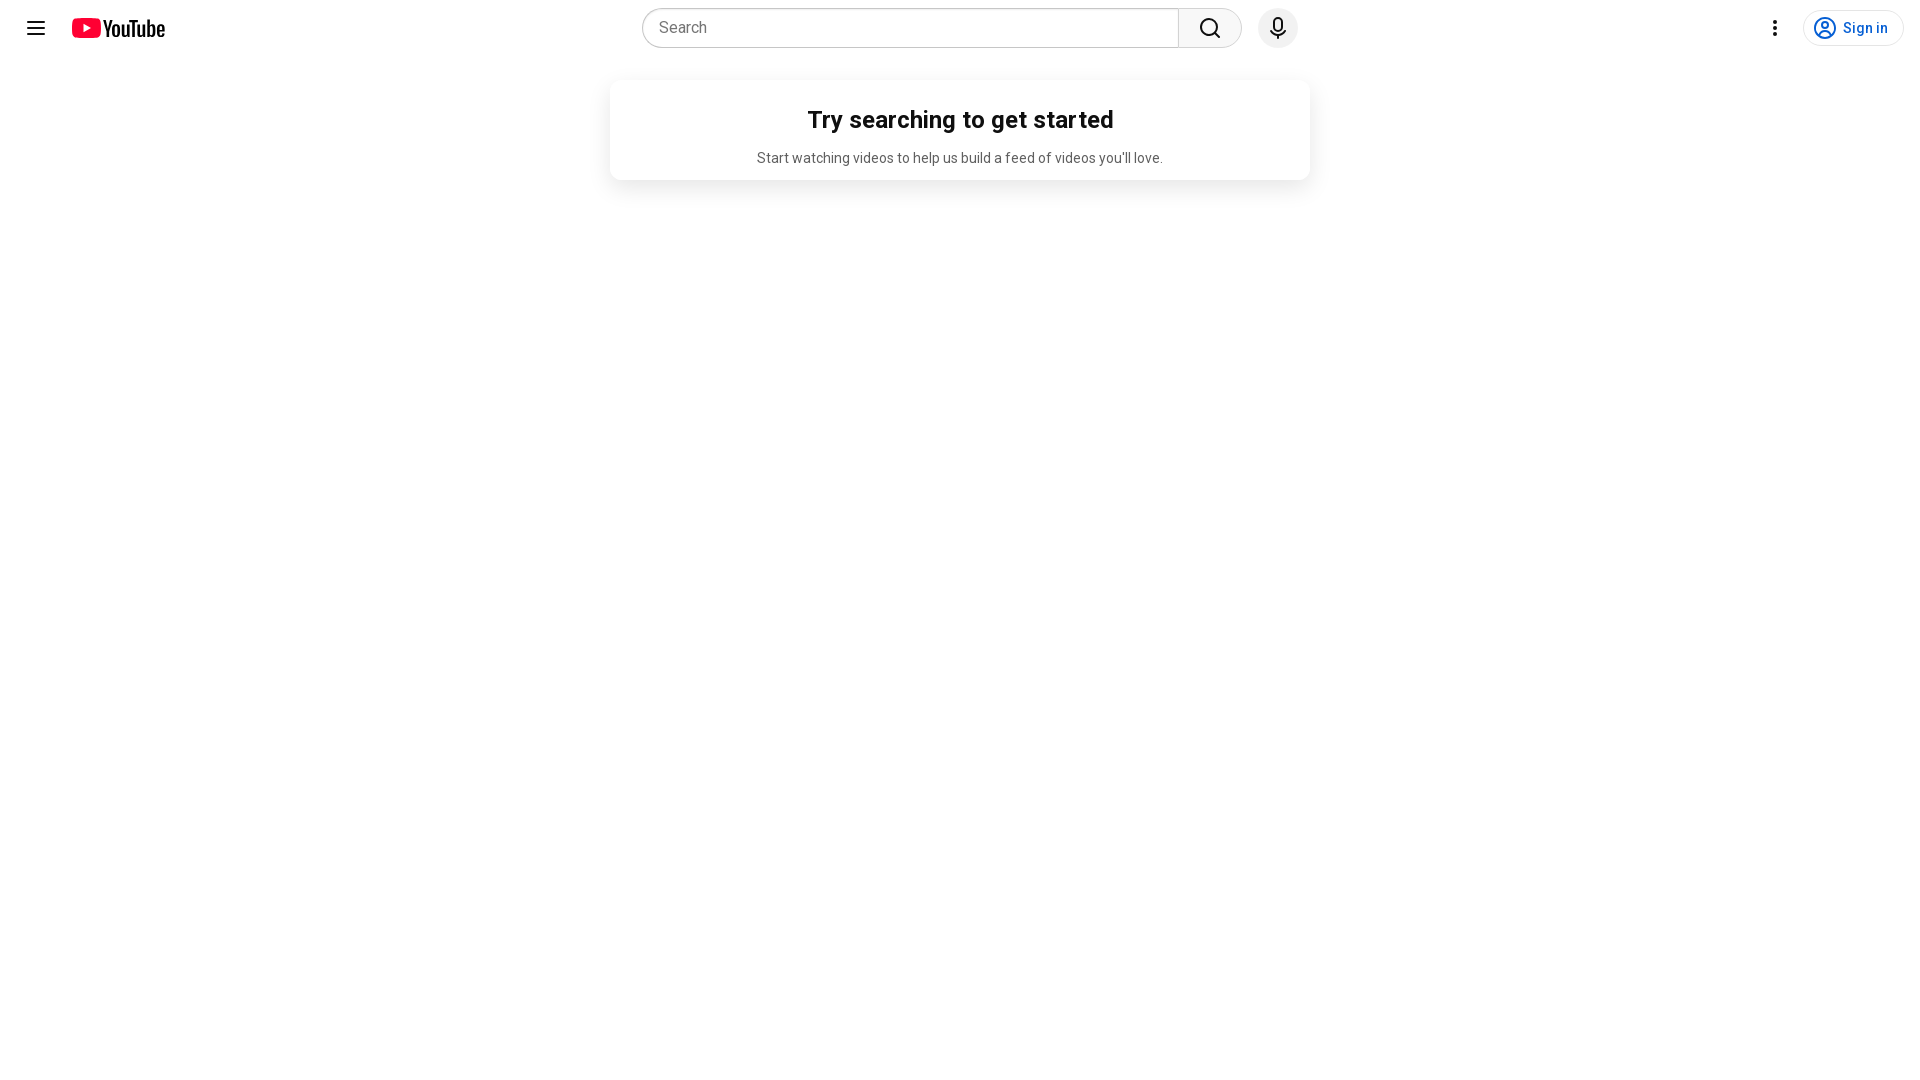

Waited 1 second to observe maximized window state
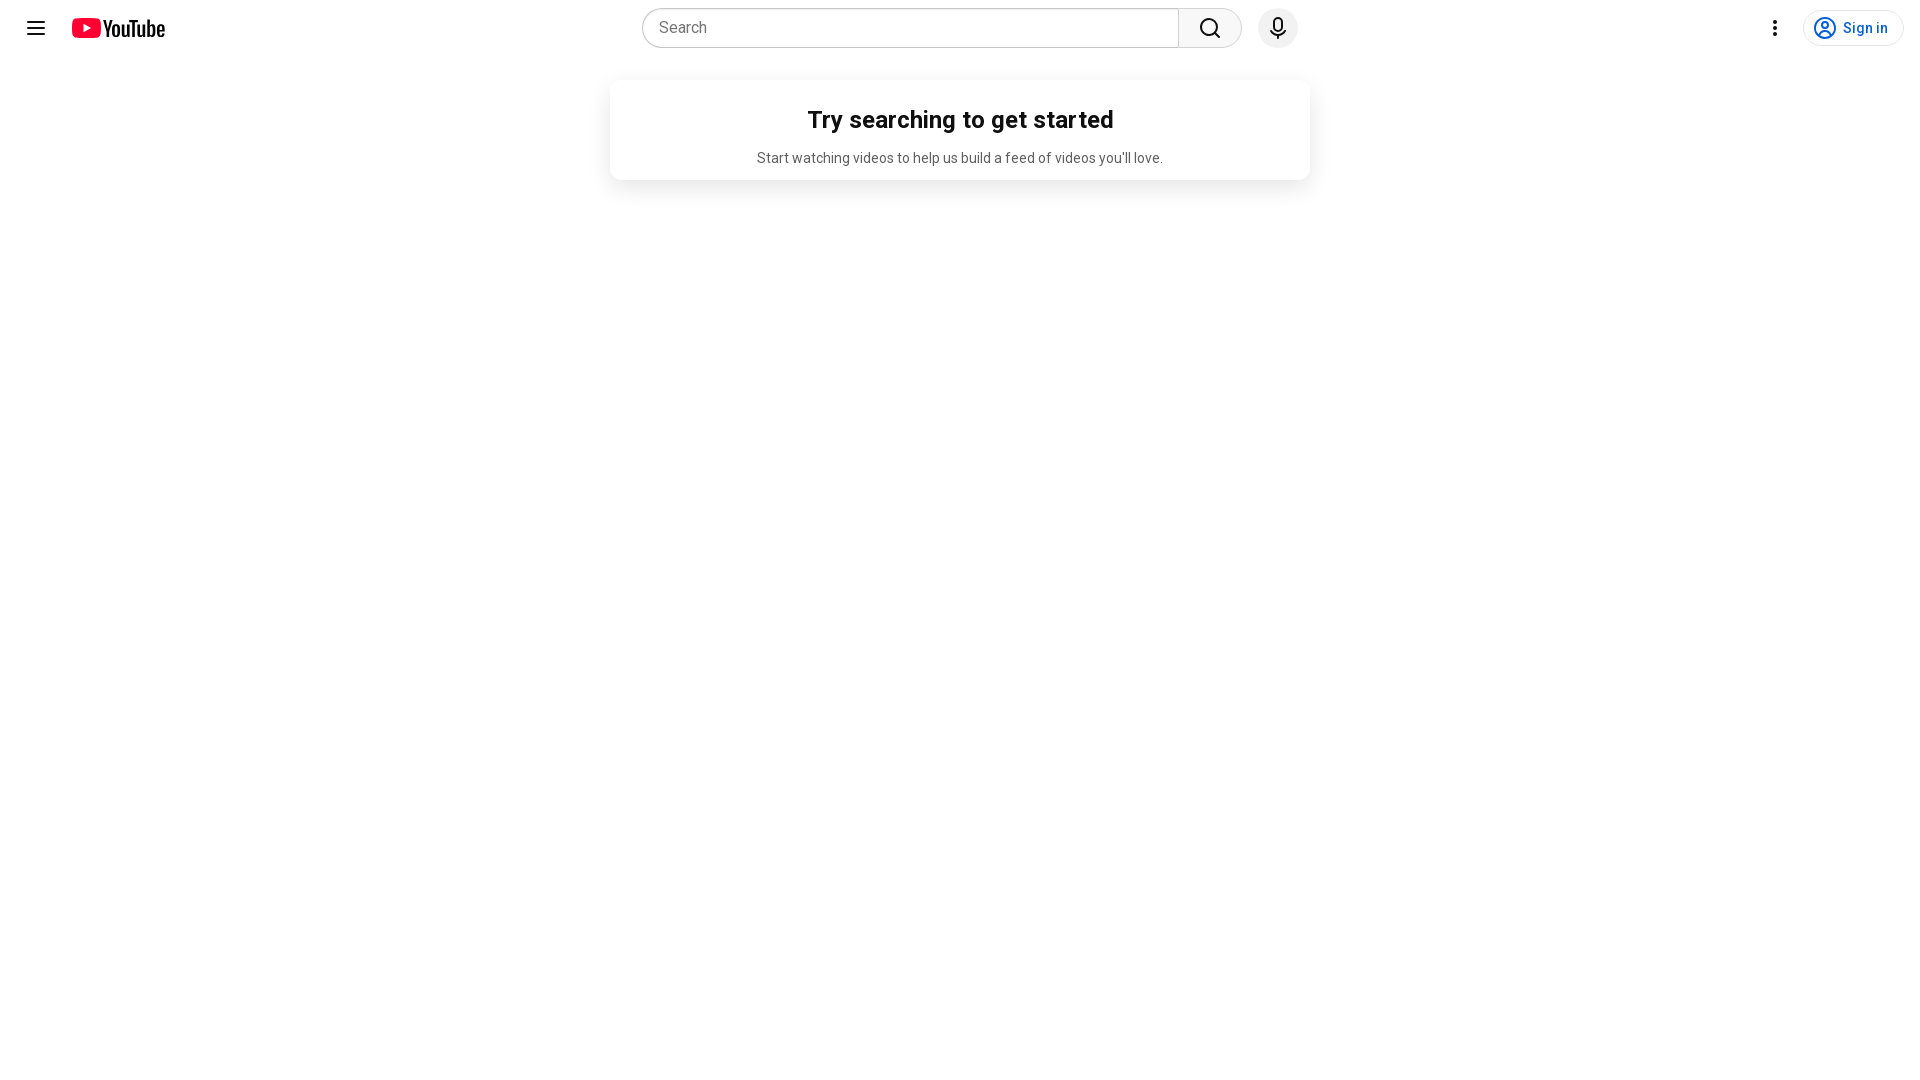

Set viewport to fullscreen-like dimensions (1920x1080)
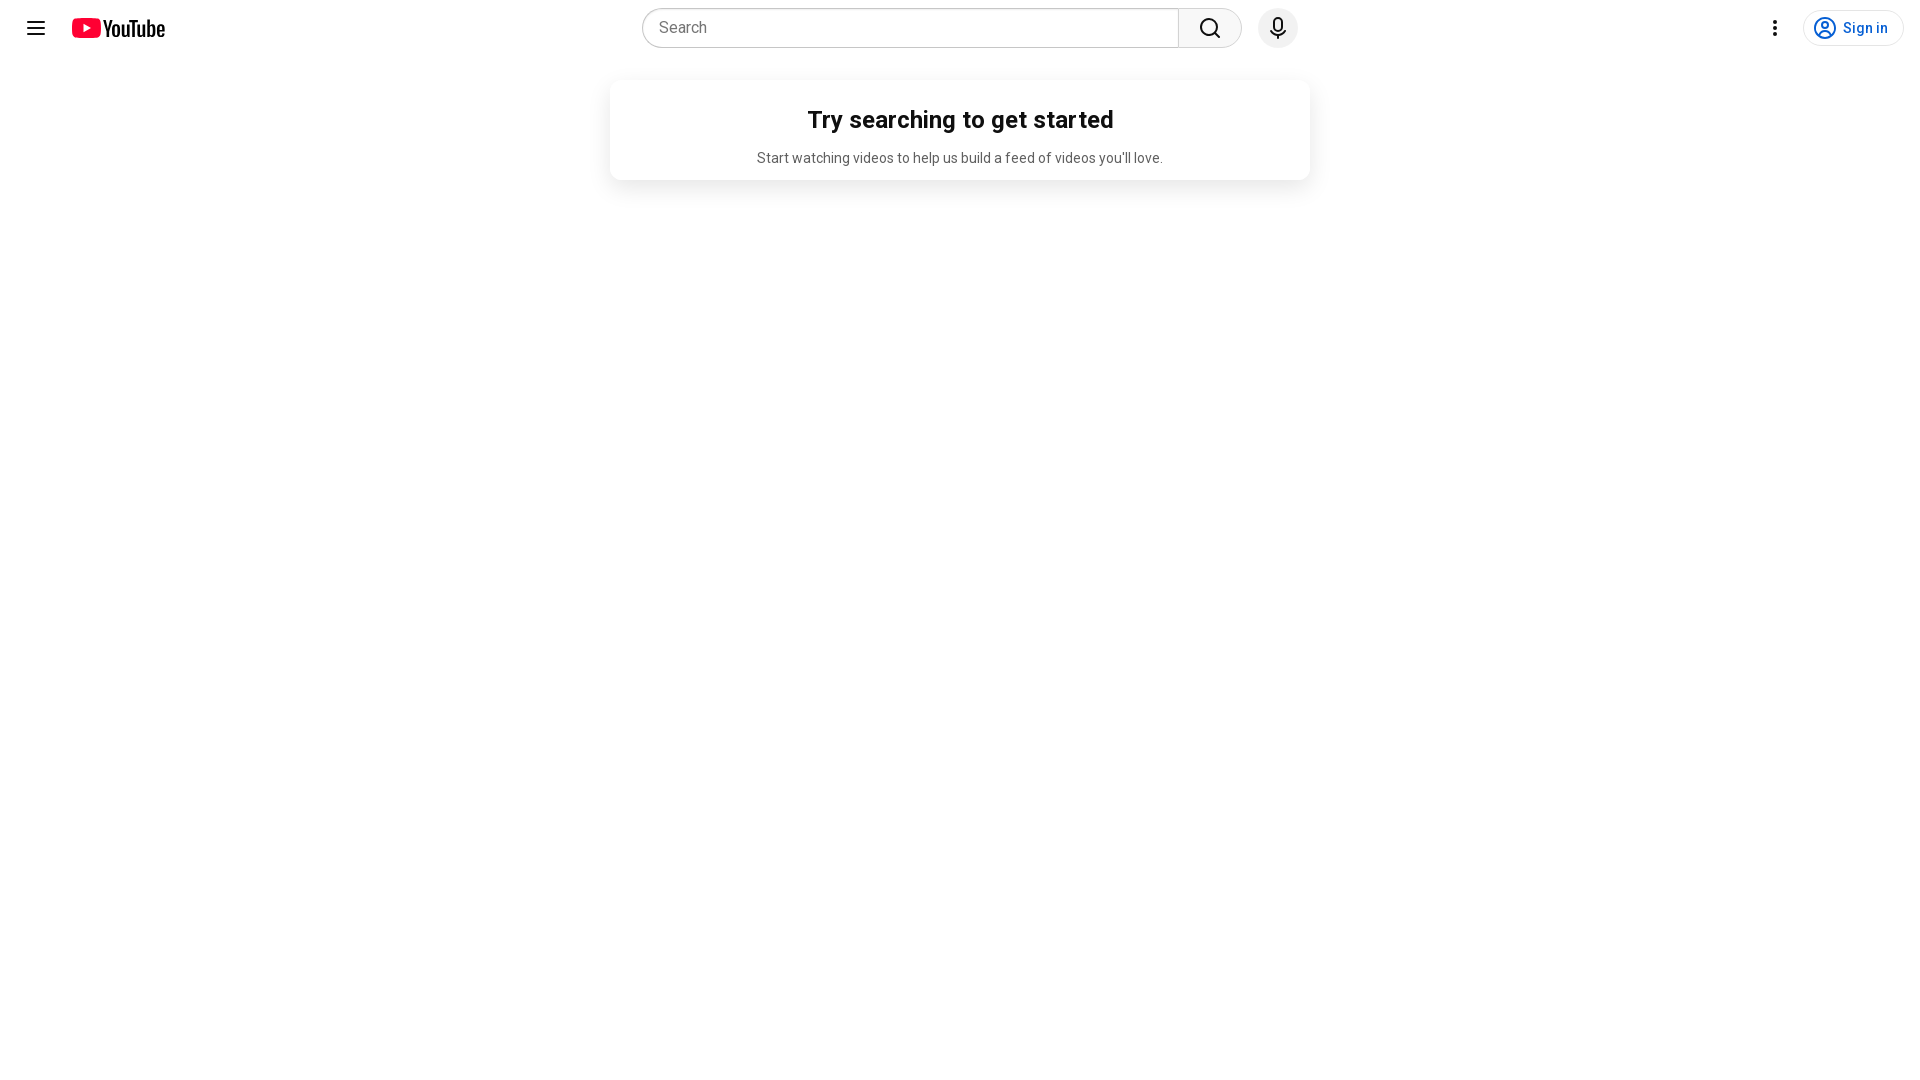

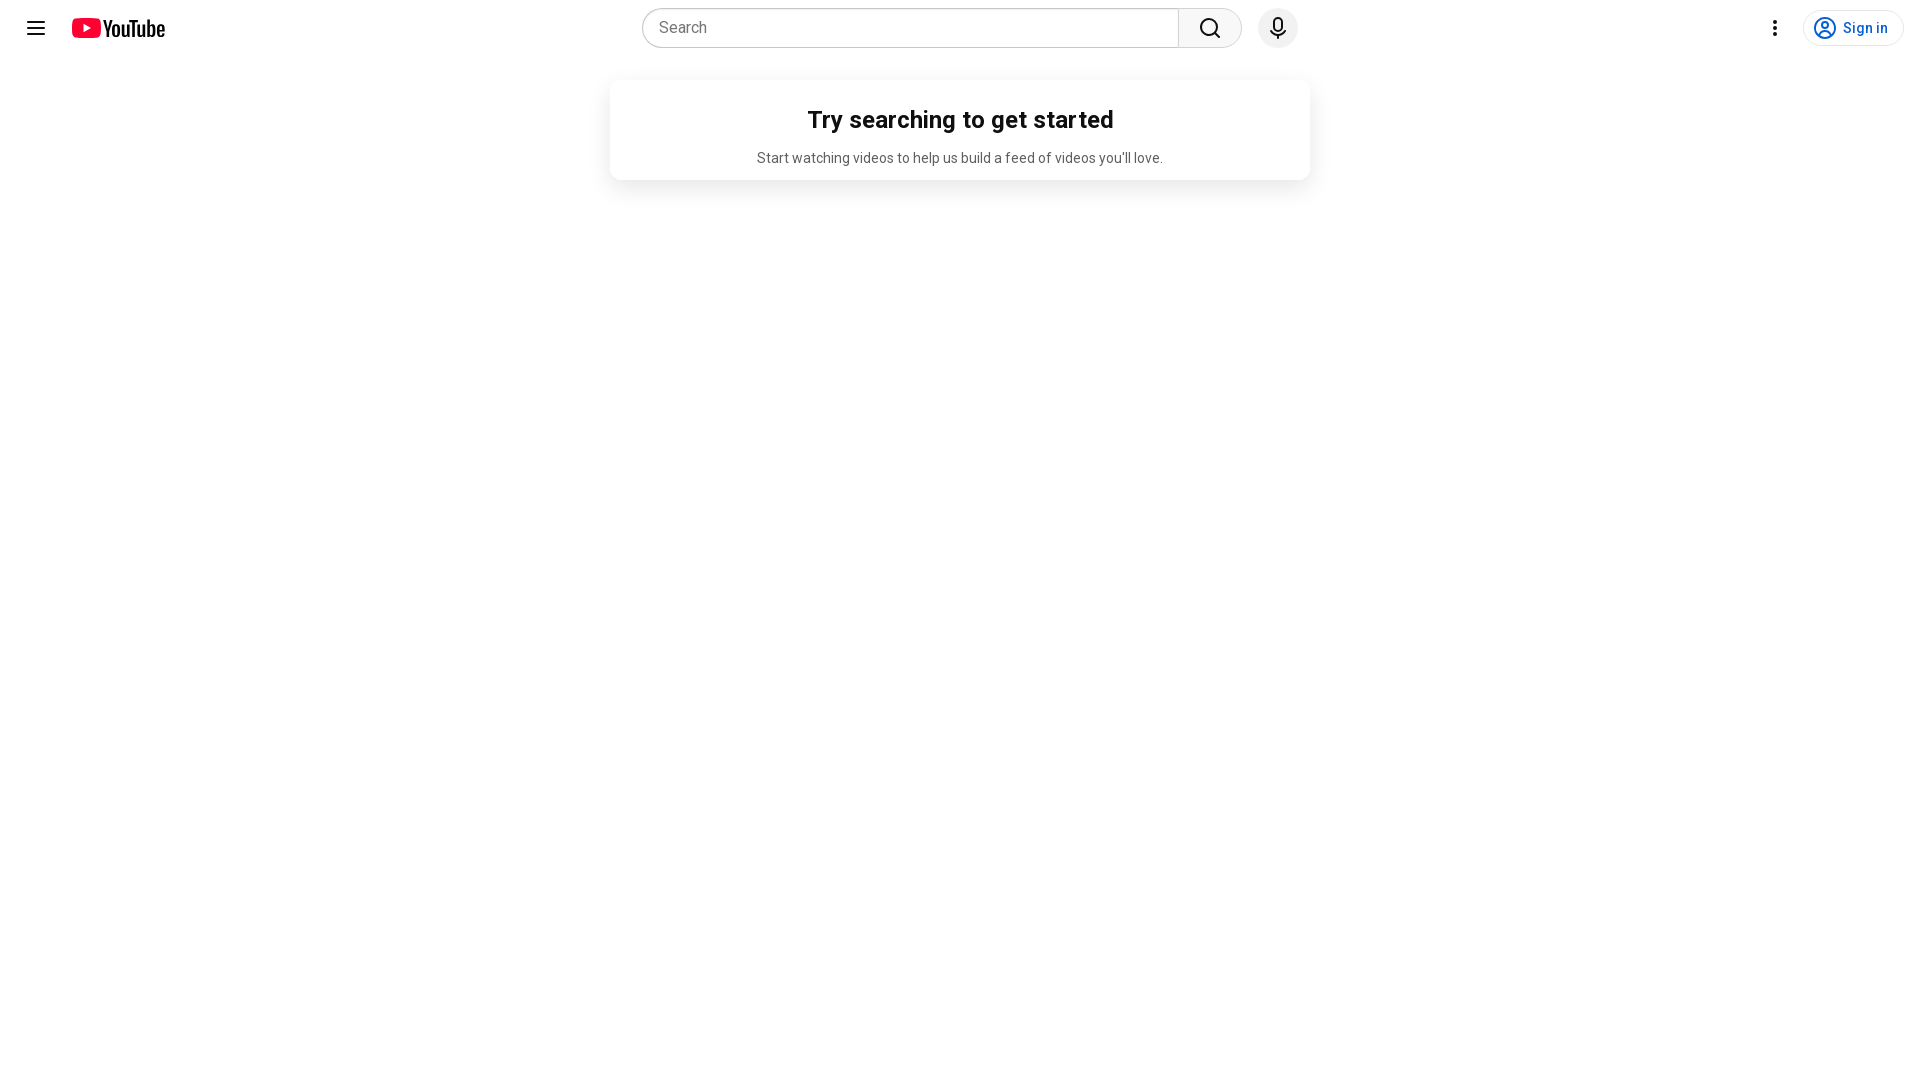